Tests alert functionality by filling a name field and clicking an alert button to trigger a JavaScript alert dialog

Starting URL: https://rahulshettyacademy.com/AutomationPractice/

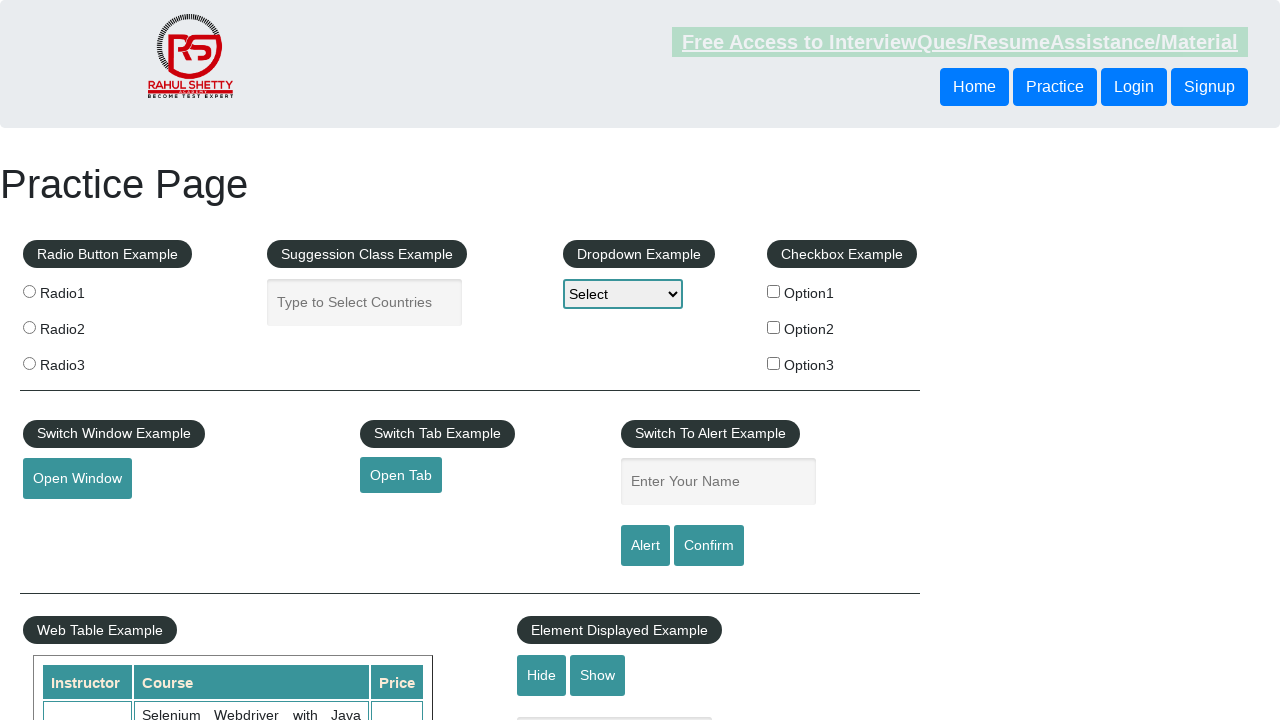

Filled name field with 'Albert' on #name
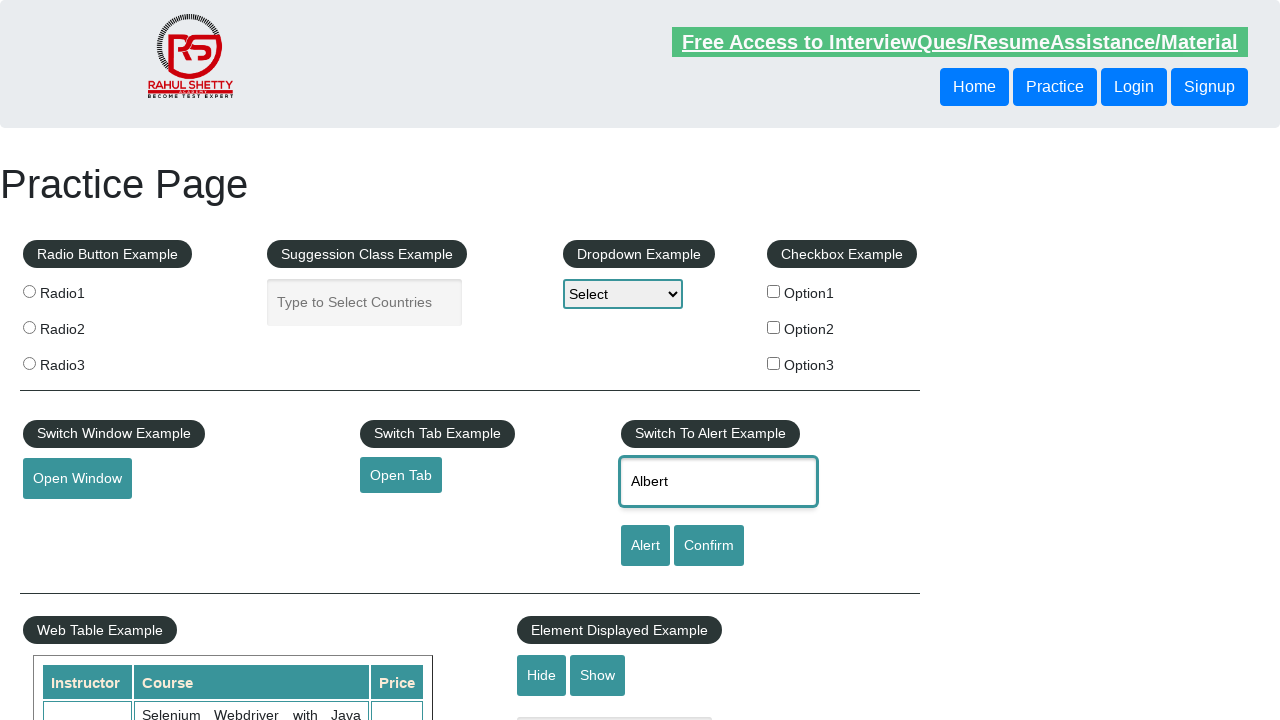

Clicked alert button to trigger JavaScript alert at (645, 546) on #alertbtn
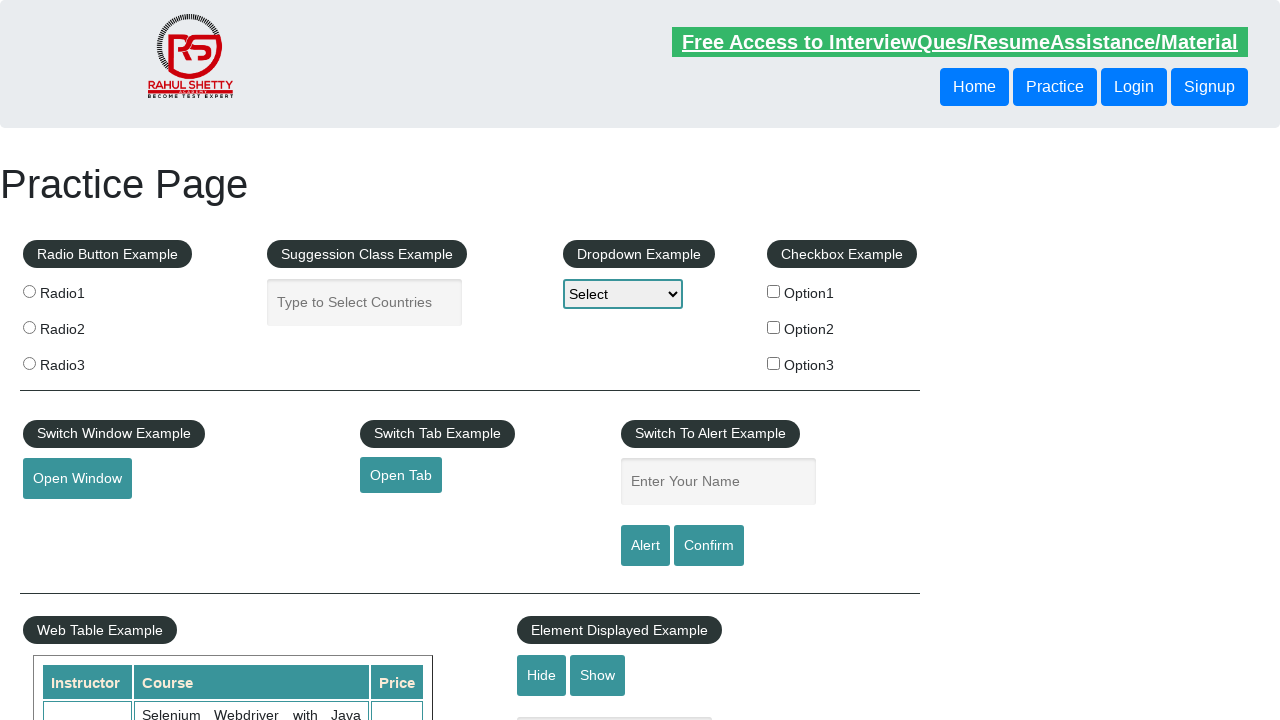

Set up dialog handler to accept alert
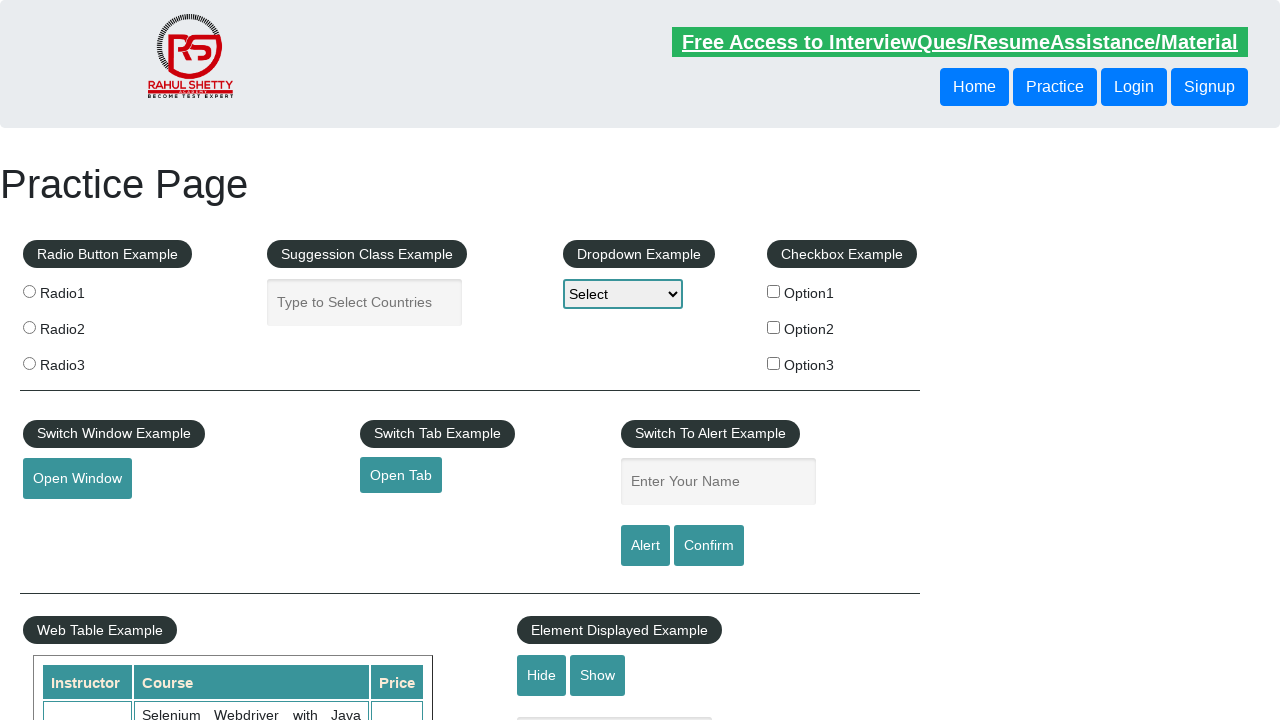

Waited 1 second for alert to be processed
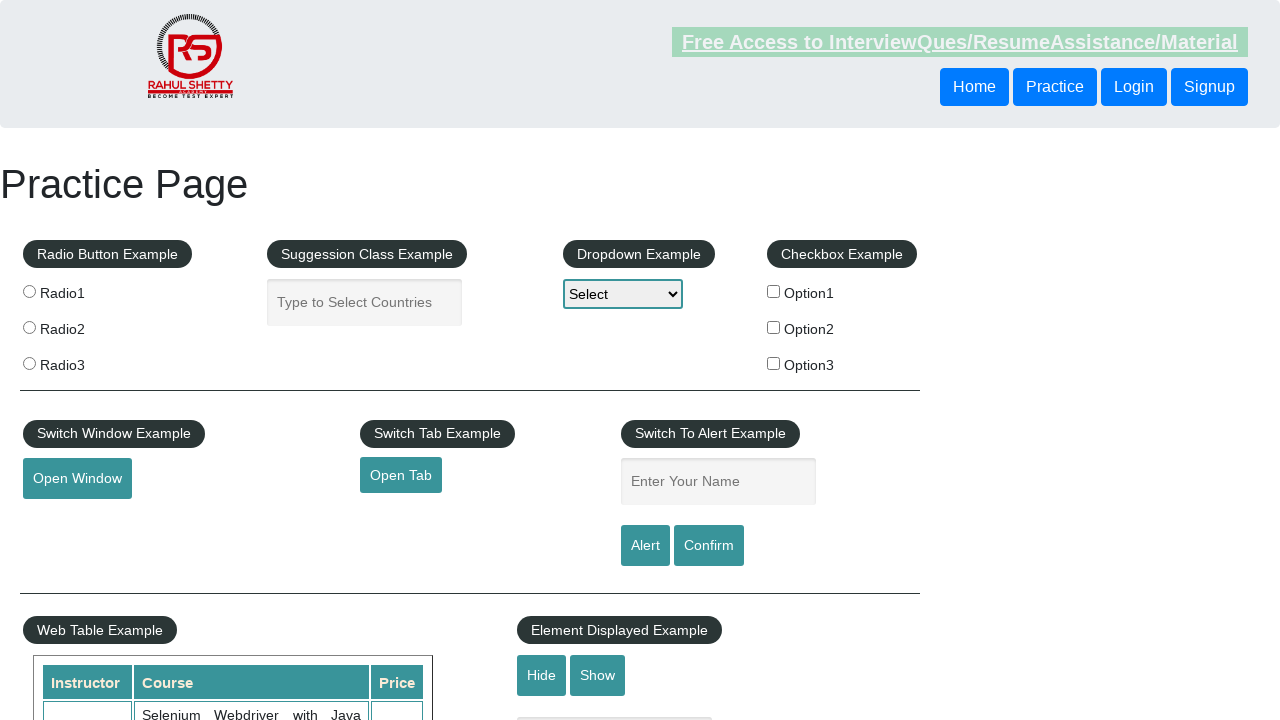

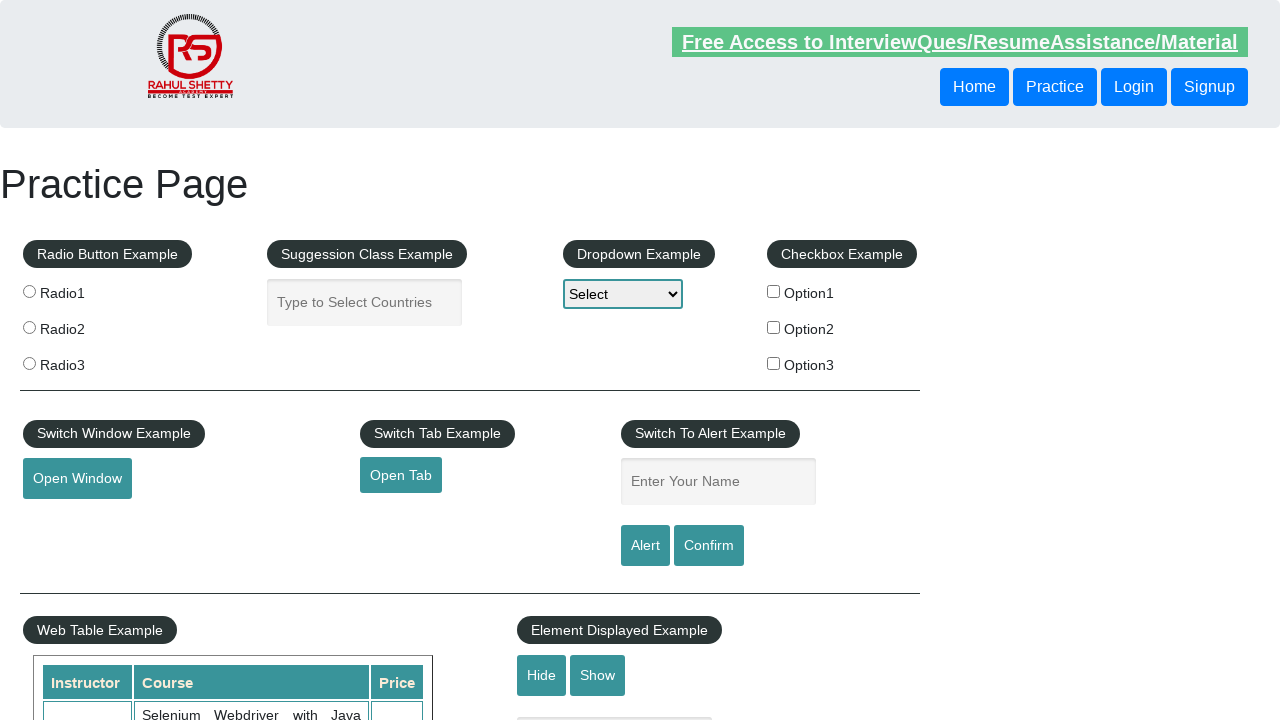